Tests form filling functionality by entering first name and last name into input fields with multiple data sets

Starting URL: https://seleniumautomationpractice.blogspot.com/2017/10/automation-testing-sample_28.html

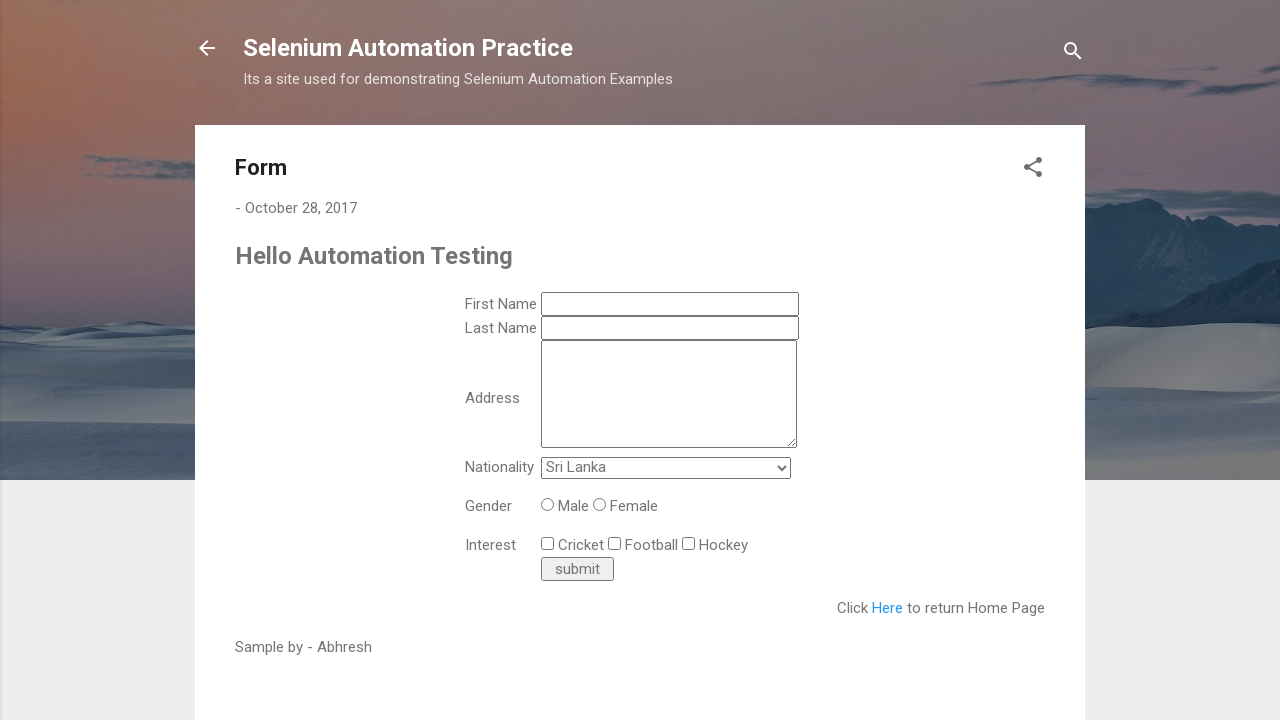

Cleared first name field on #ts_first_name
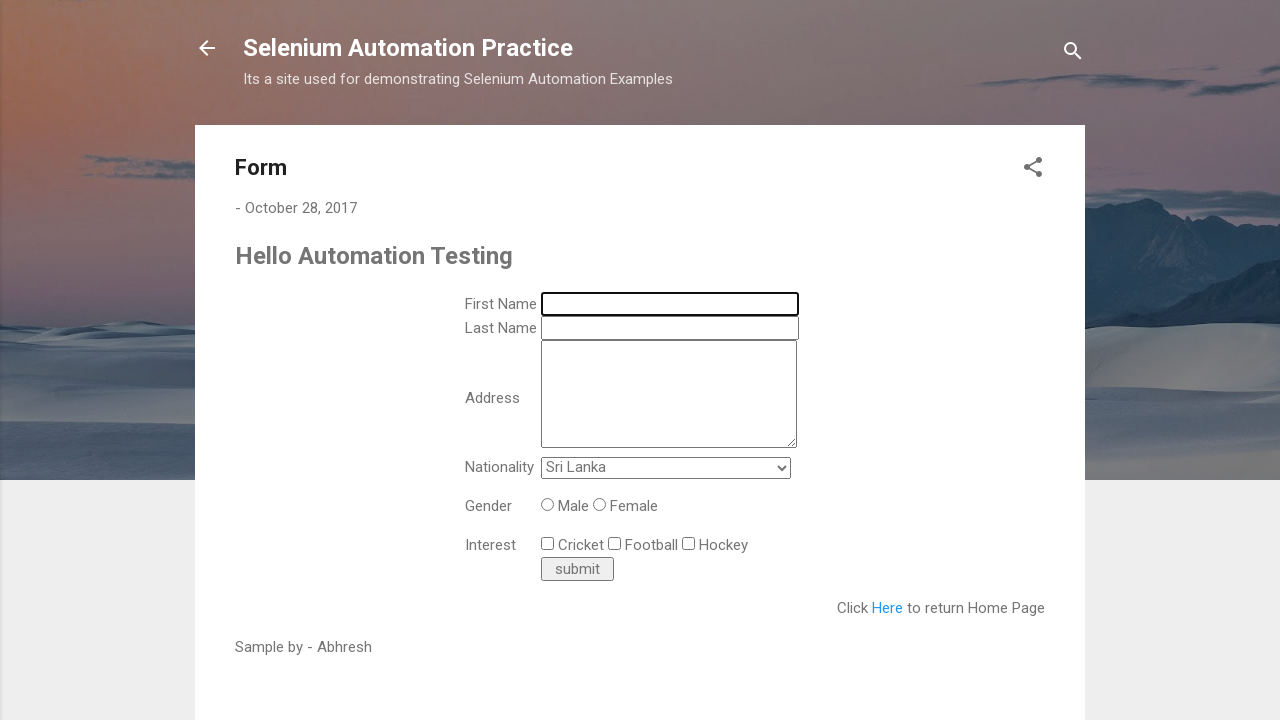

Entered 'Amit' in first name field on #ts_first_name
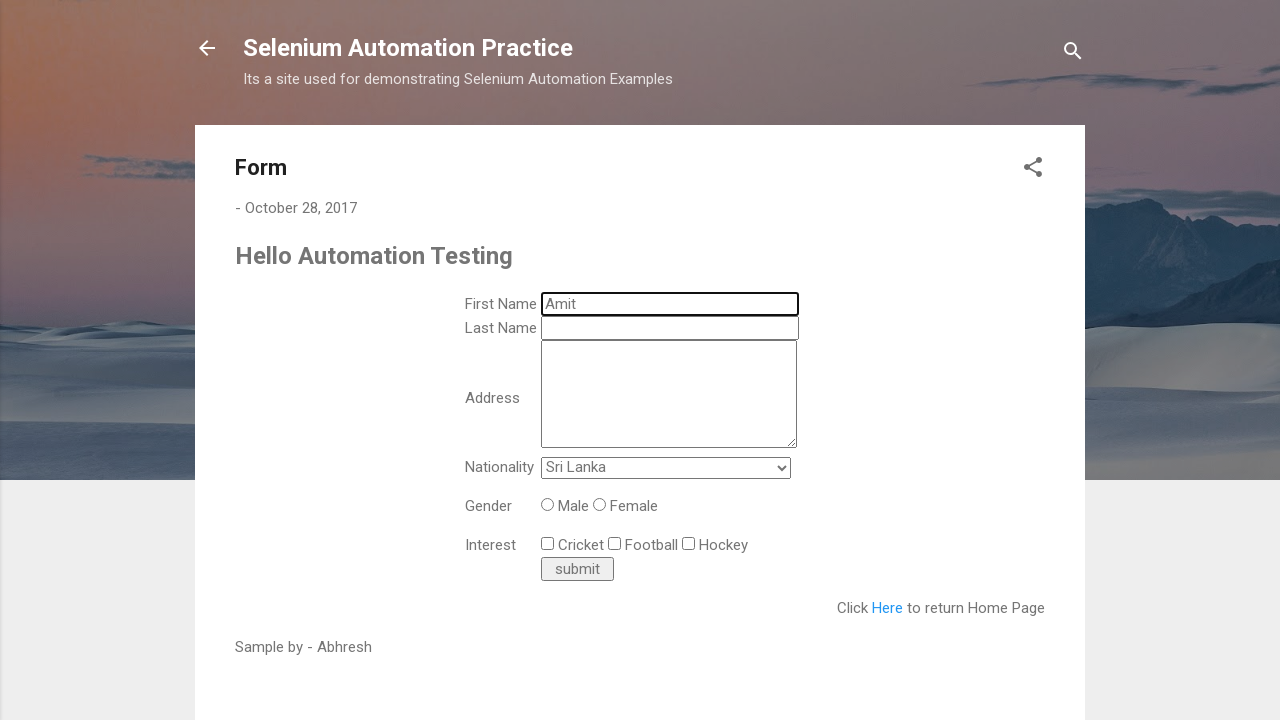

Cleared last name field on #ts_last_name
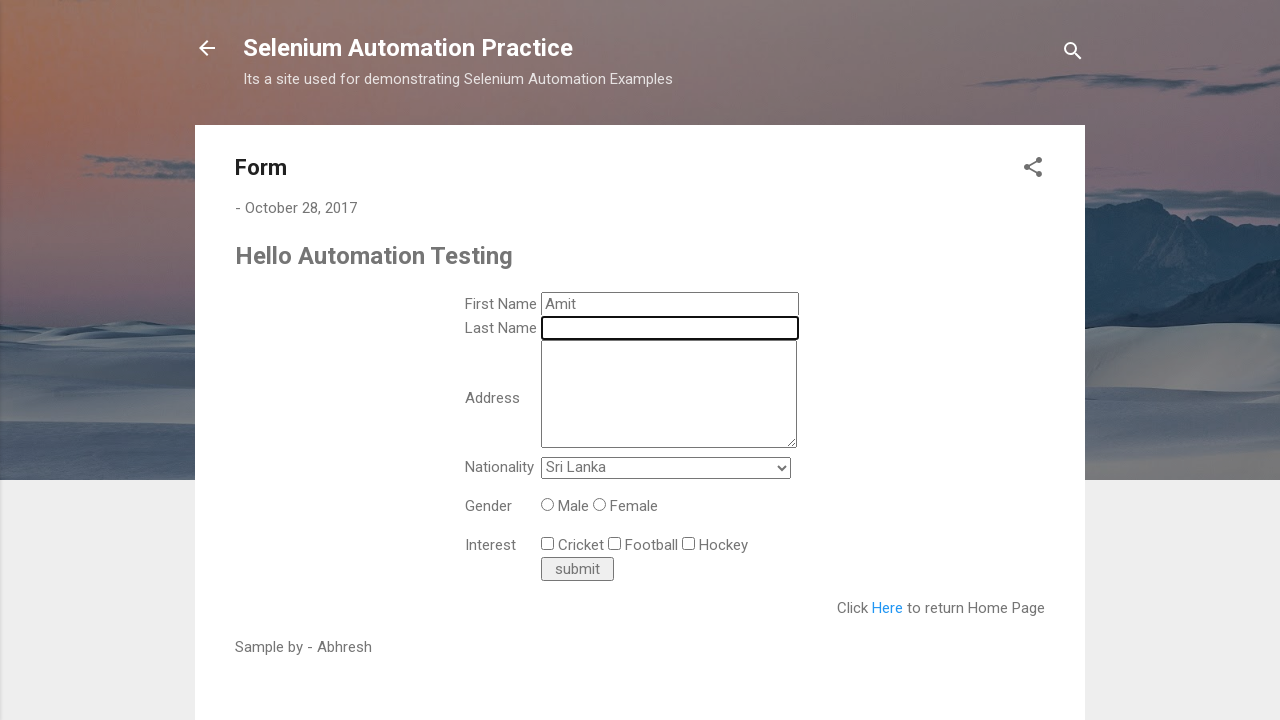

Entered 'Jain' in last name field on #ts_last_name
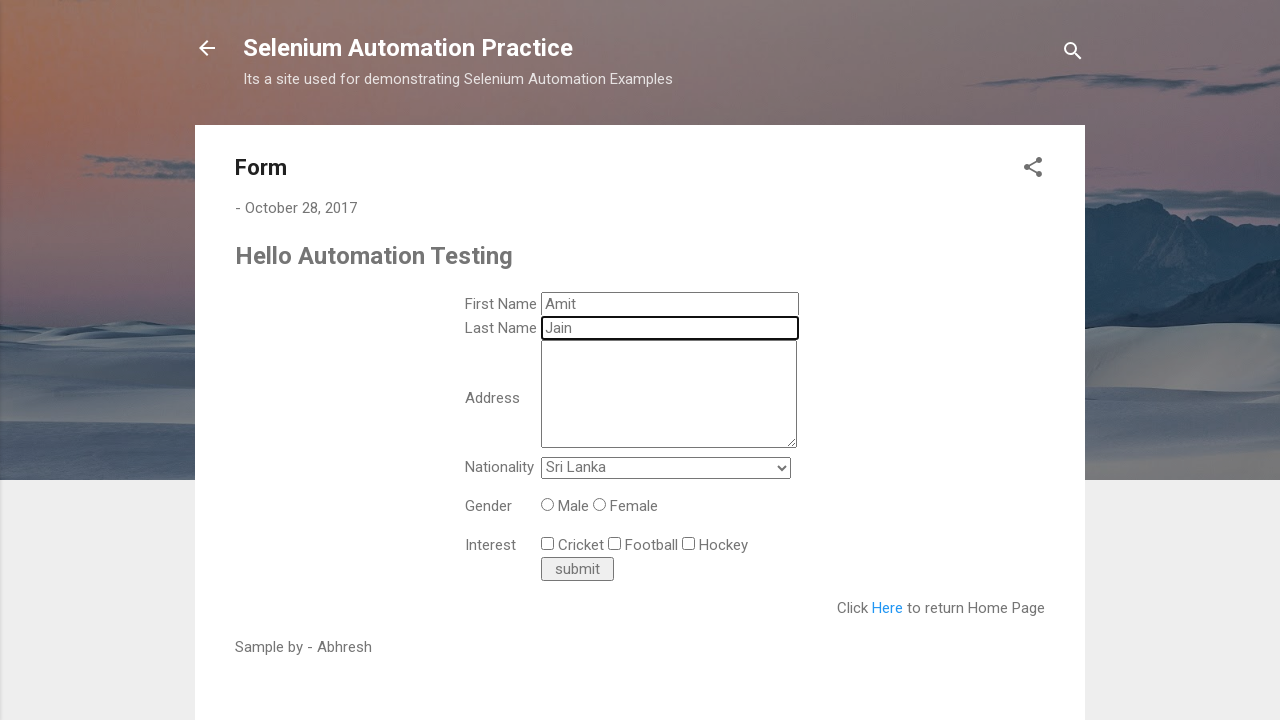

Waited 5 seconds for form to process first data set
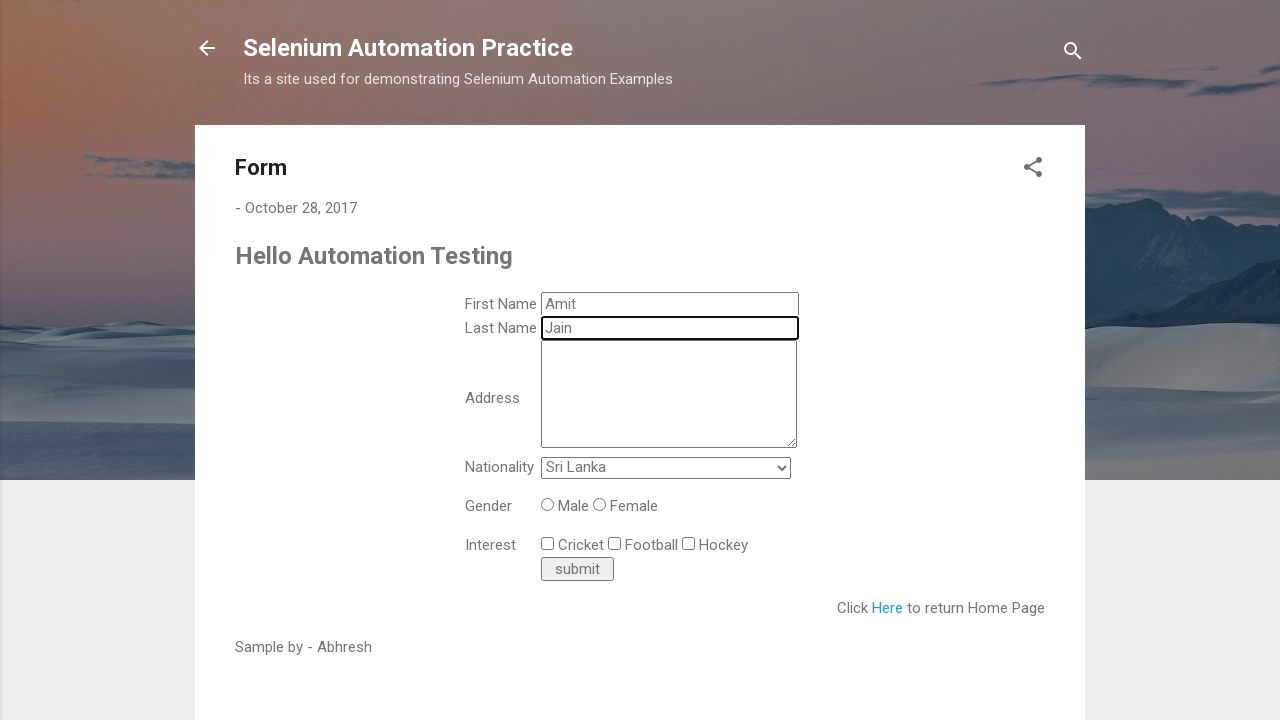

Navigated to form page for second test iteration
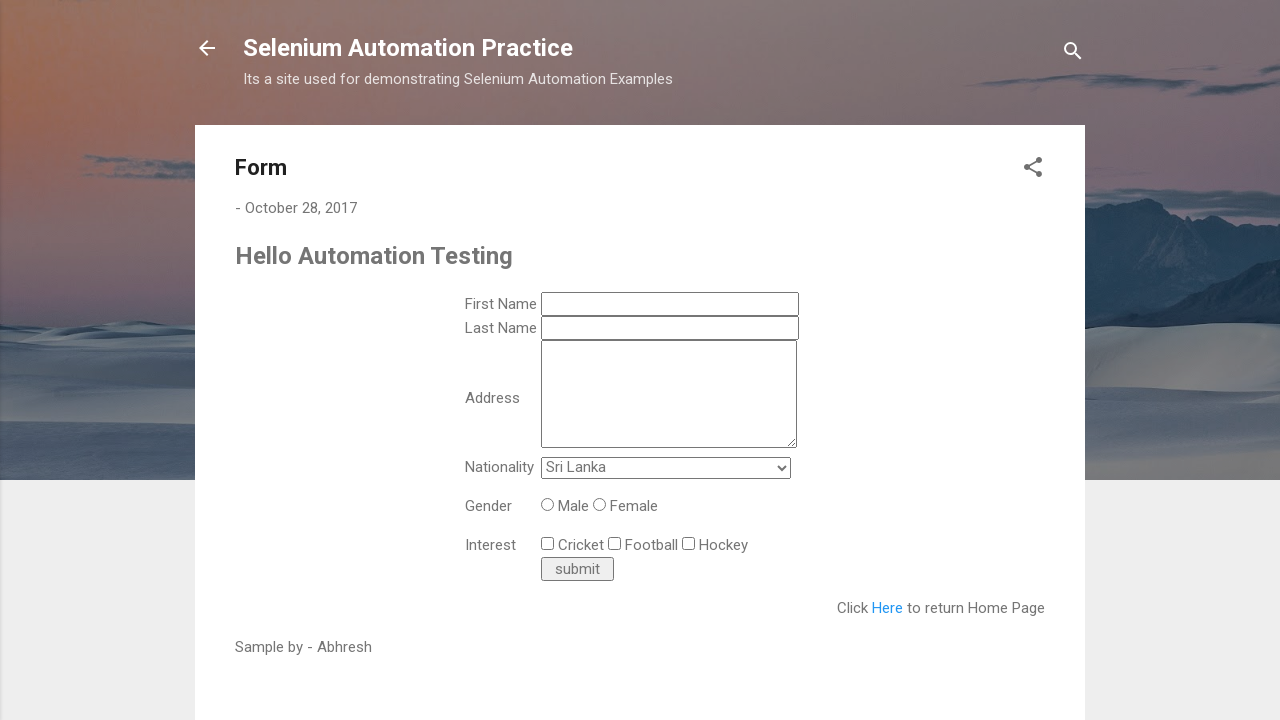

Cleared first name field for second test on #ts_first_name
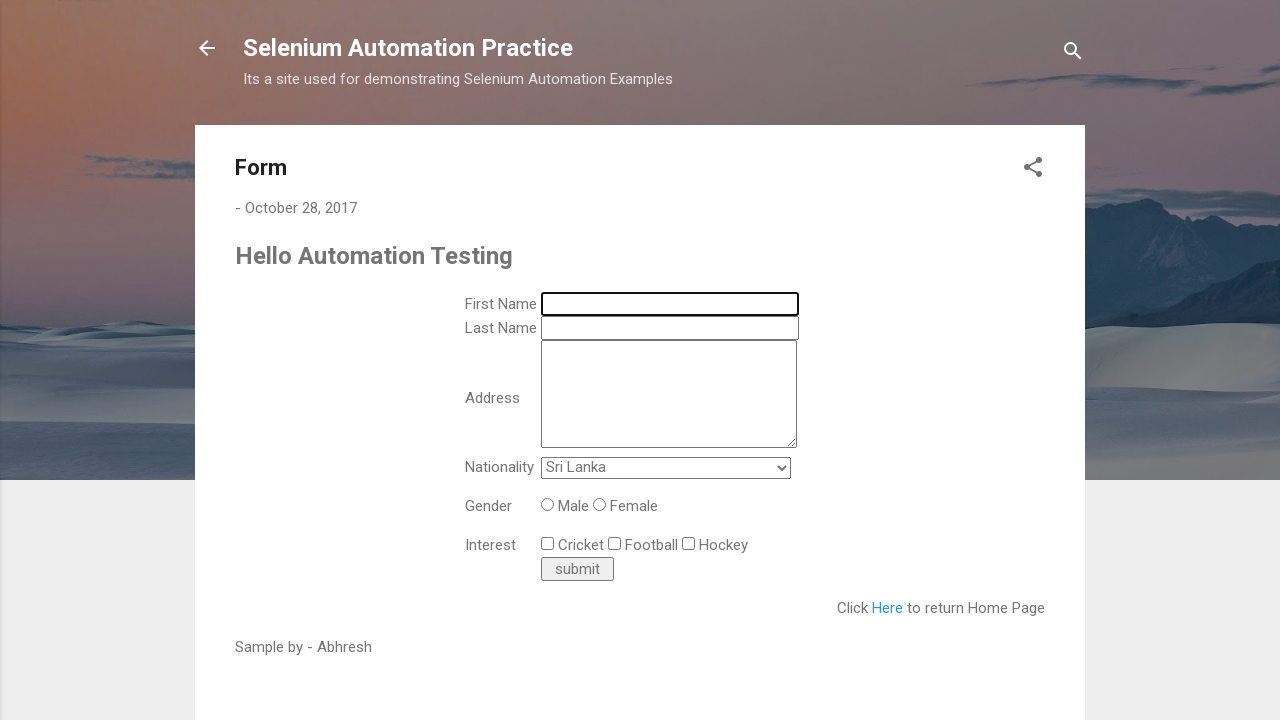

Entered 'Sam' in first name field on #ts_first_name
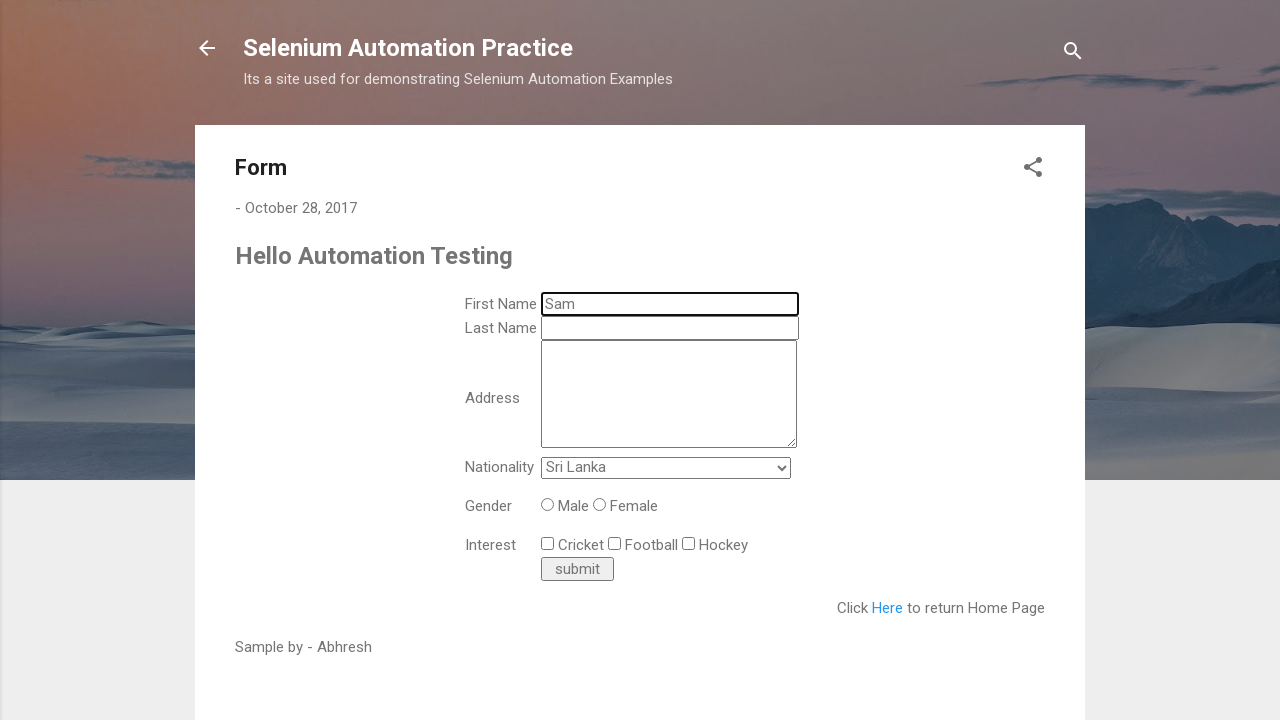

Cleared last name field for second test on #ts_last_name
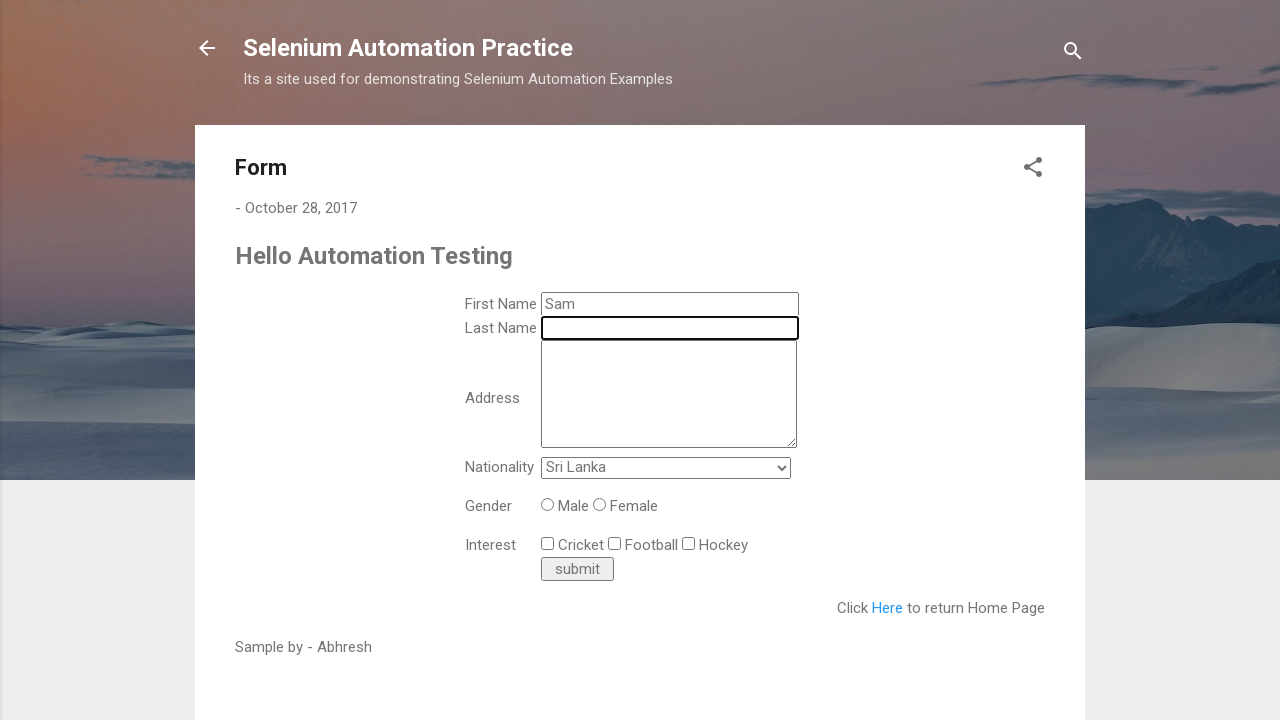

Entered 'Joseph' in last name field on #ts_last_name
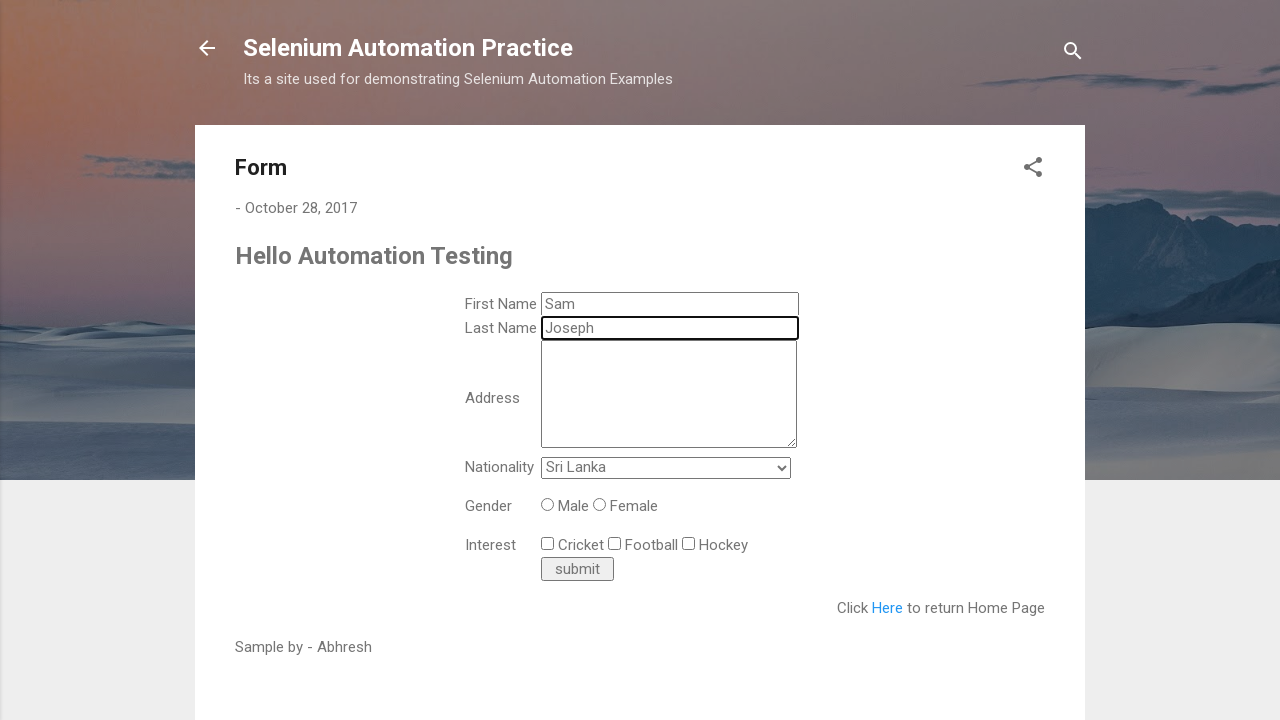

Waited 5 seconds for form to process second data set
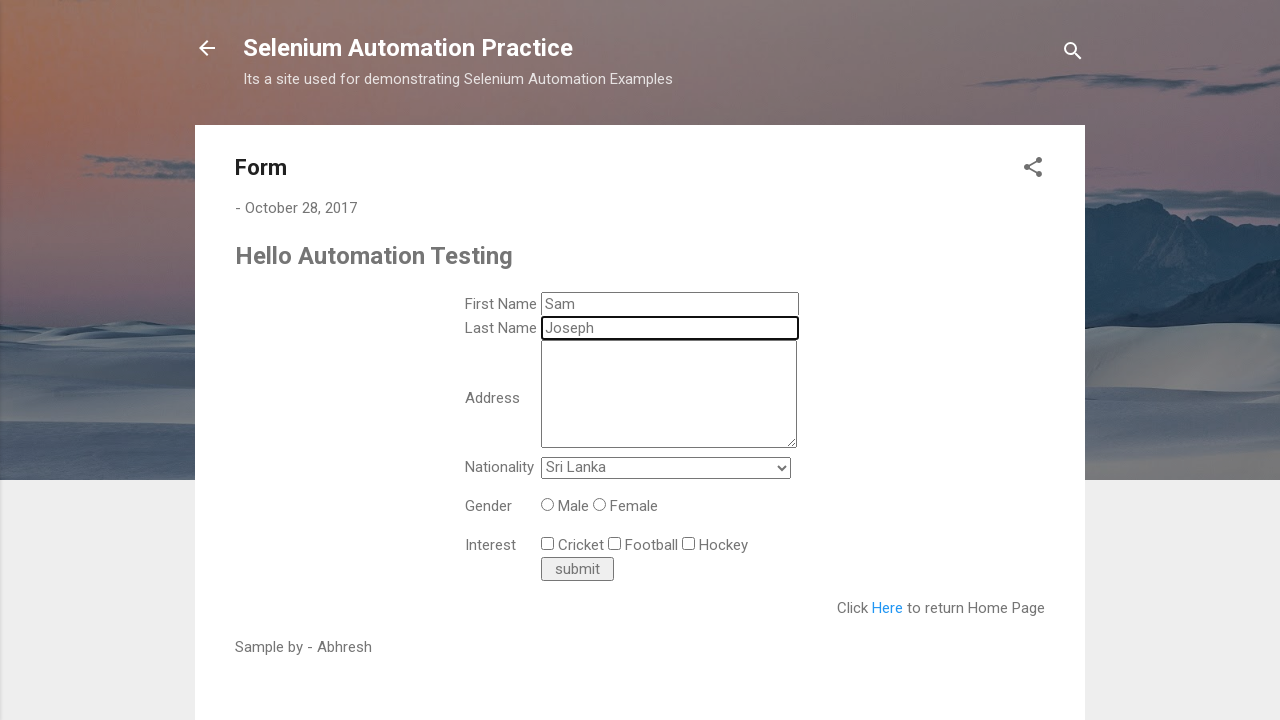

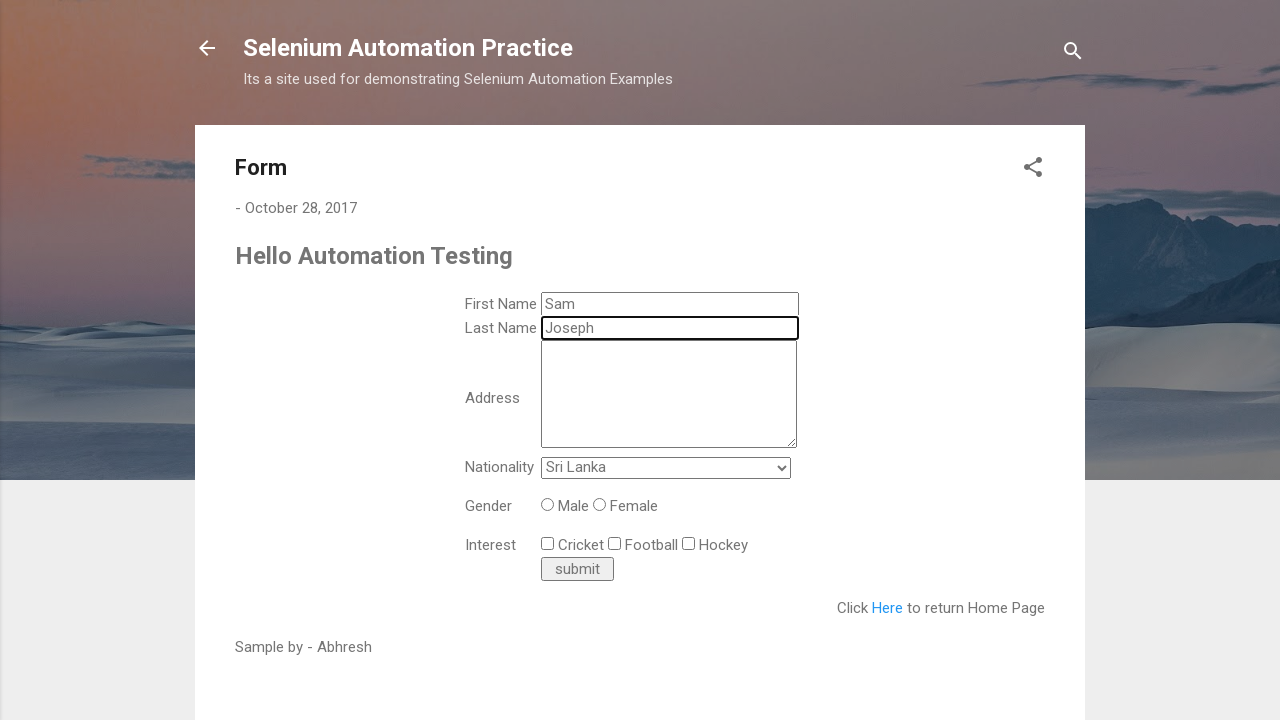